Tests JavaScript prompt alert functionality by clicking a button to trigger a prompt, entering text into the prompt, accepting it, and verifying the result message displays the entered text.

Starting URL: https://the-internet.herokuapp.com/javascript_alerts

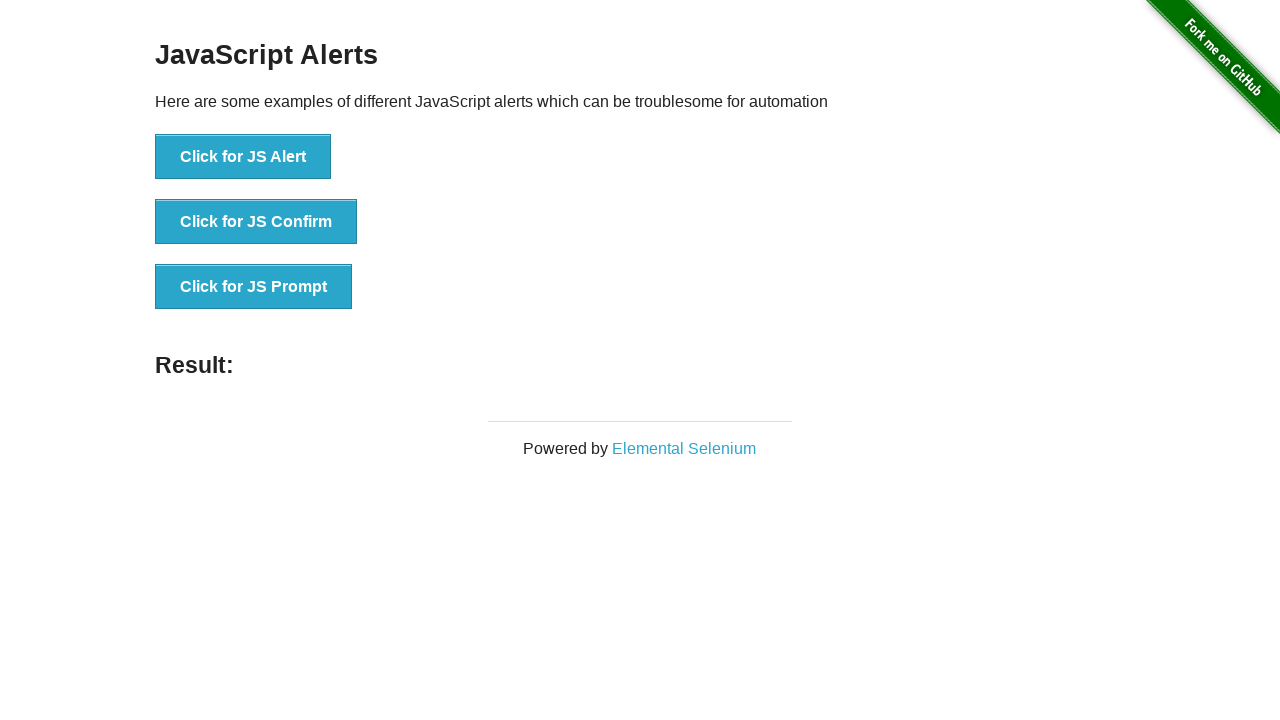

Clicked button to trigger JavaScript prompt dialog at (254, 287) on button[onclick='jsPrompt()']
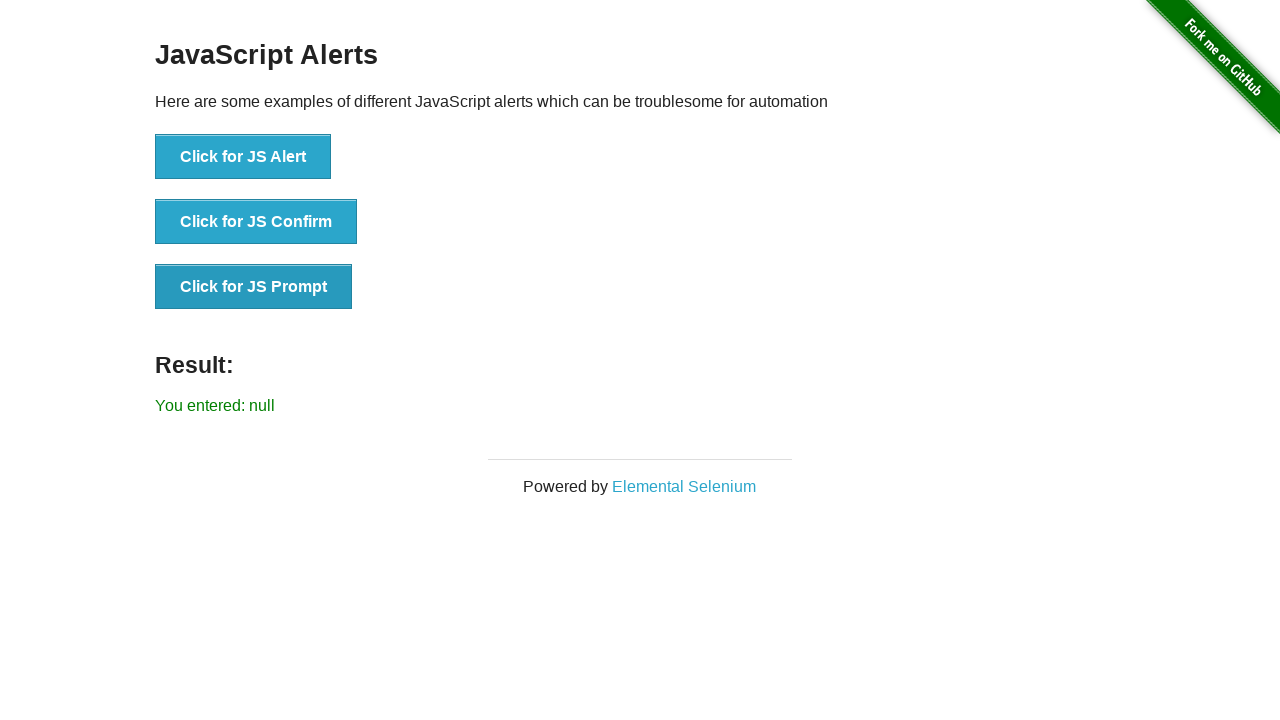

Set up dialog event listener
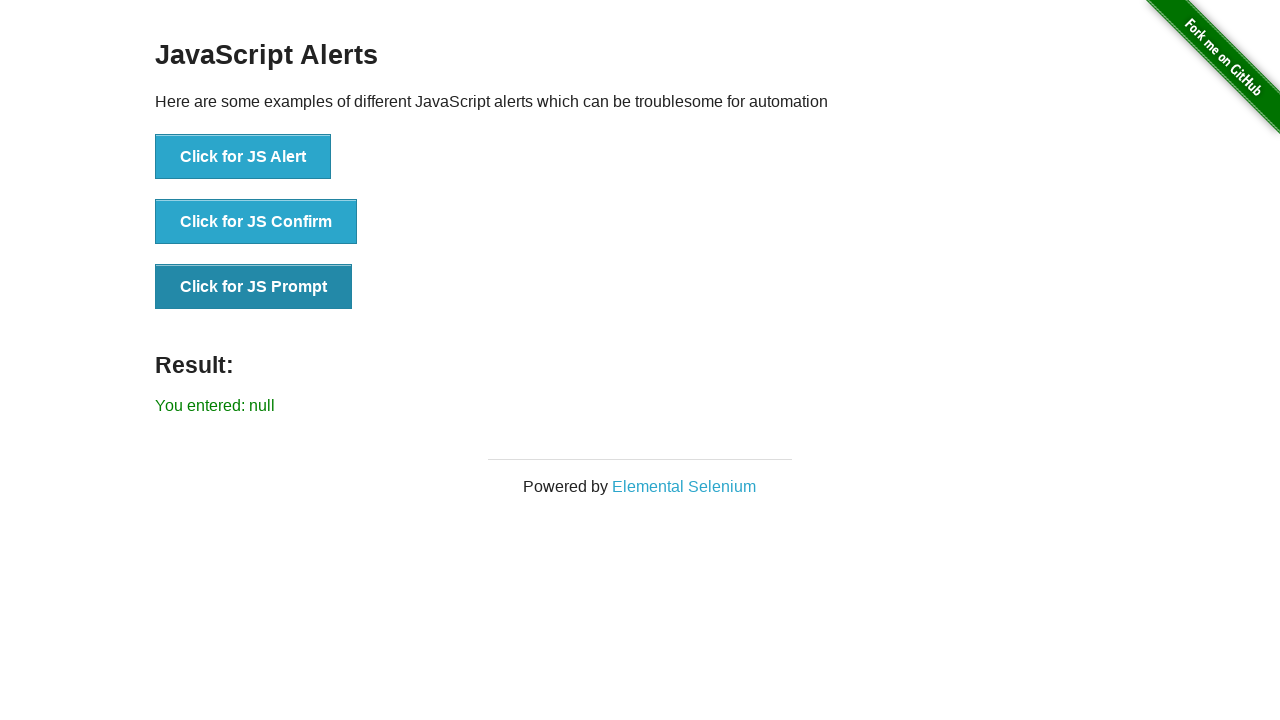

Removed previous dialog listener
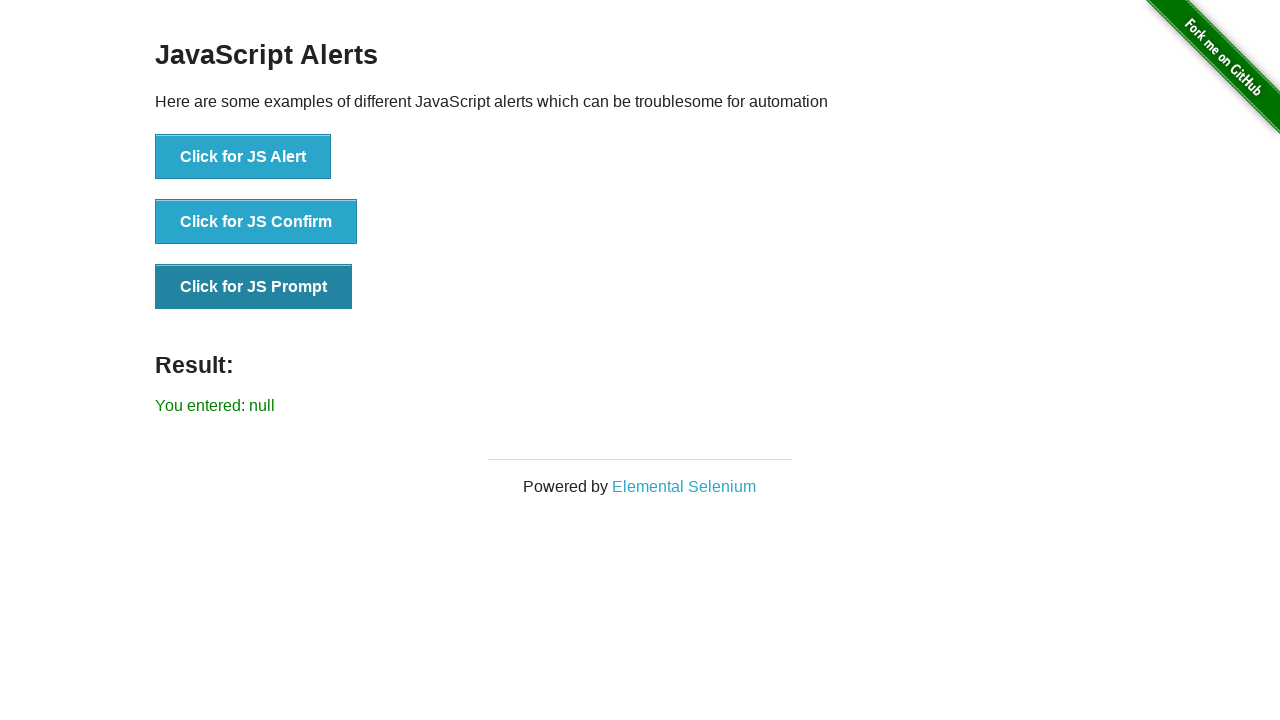

Set up one-time dialog listener to accept prompt with text 'Ganesh'
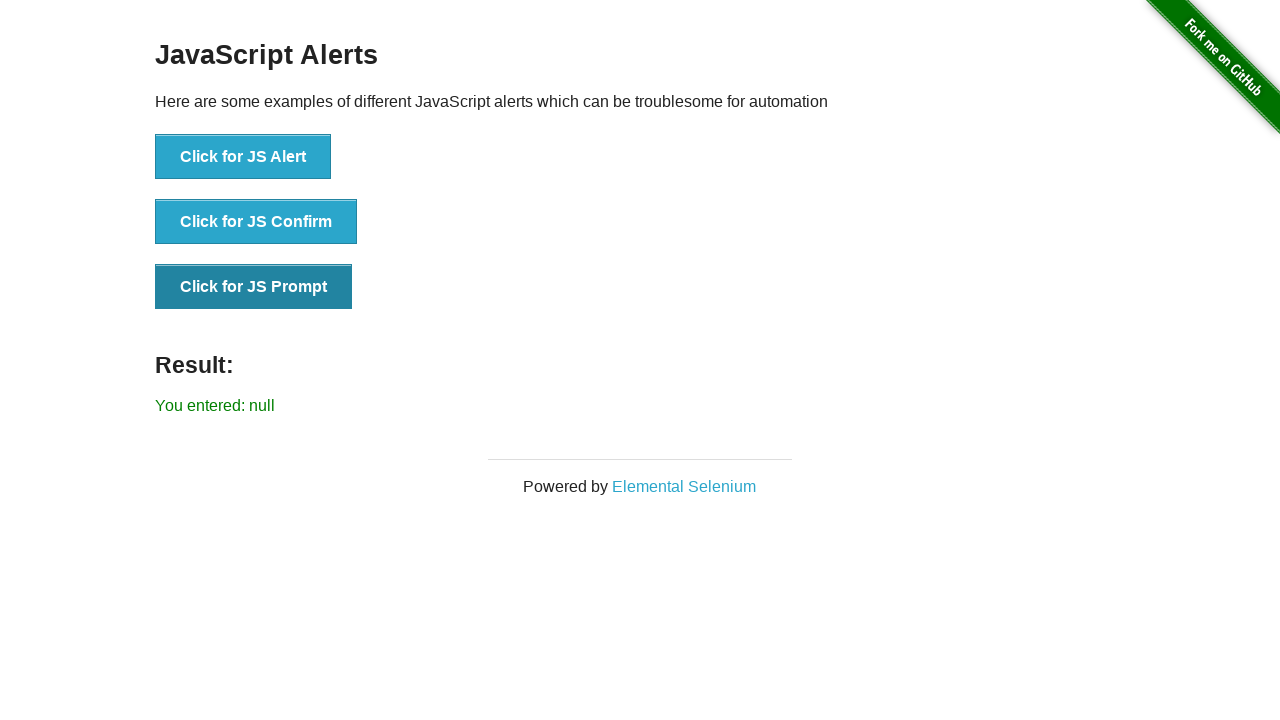

Clicked prompt button to trigger JavaScript prompt at (254, 287) on button[onclick='jsPrompt()']
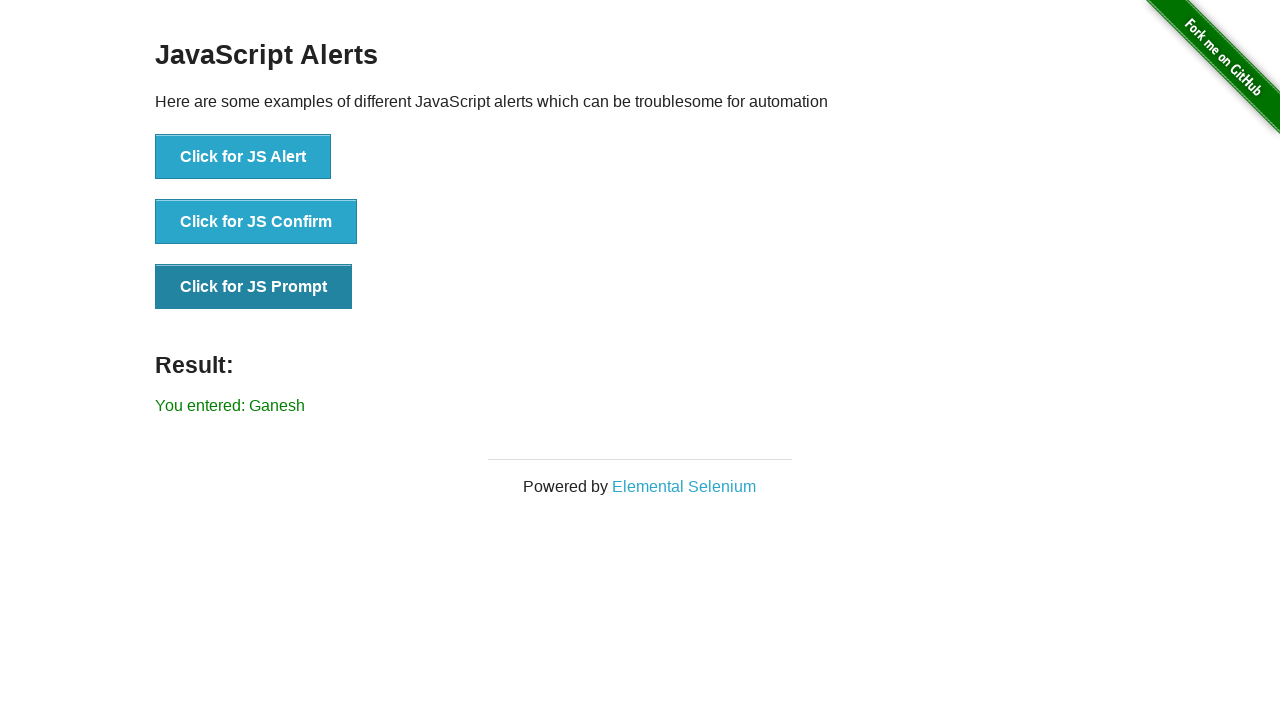

Waited for result message to appear
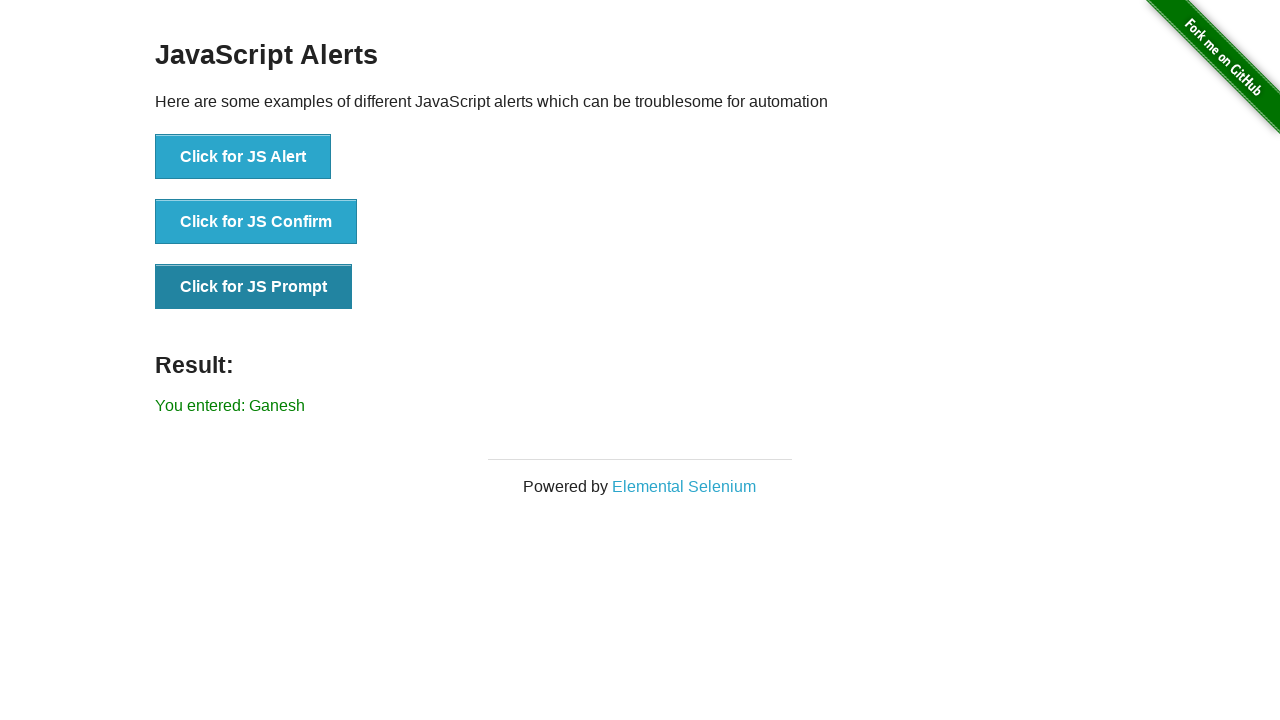

Retrieved result text content
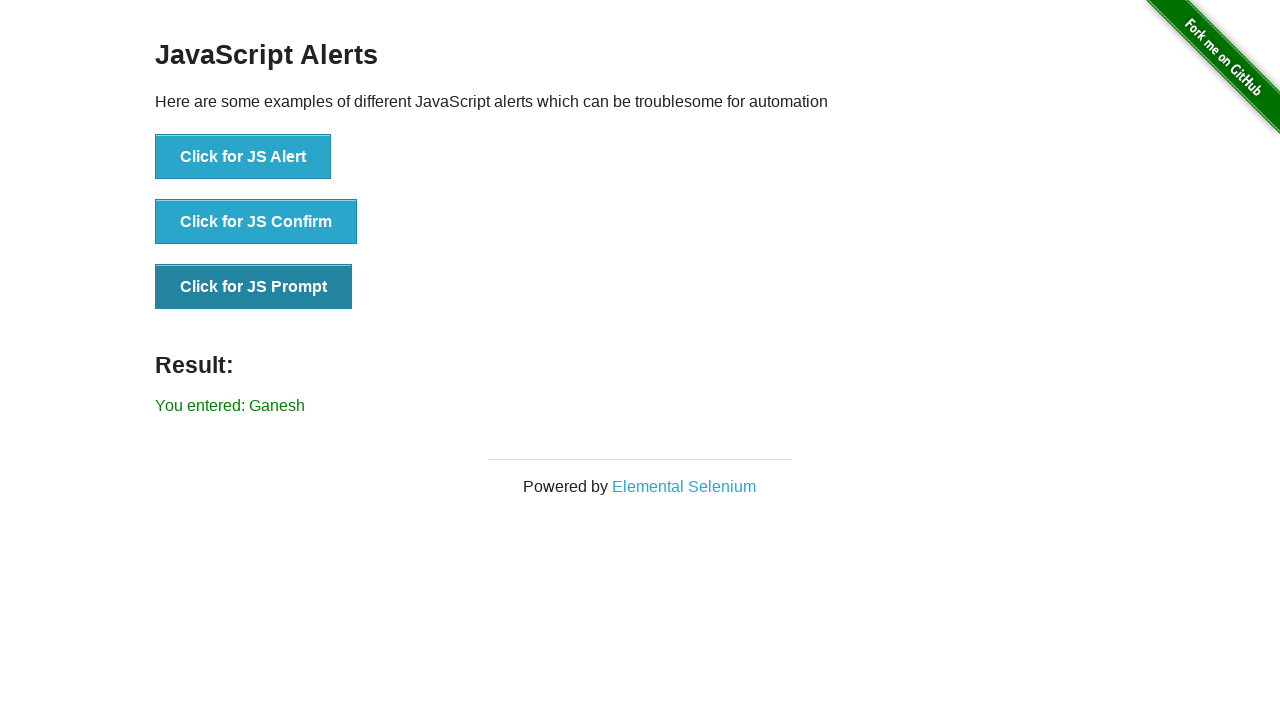

Verified result text displays 'You entered: Ganesh' as expected
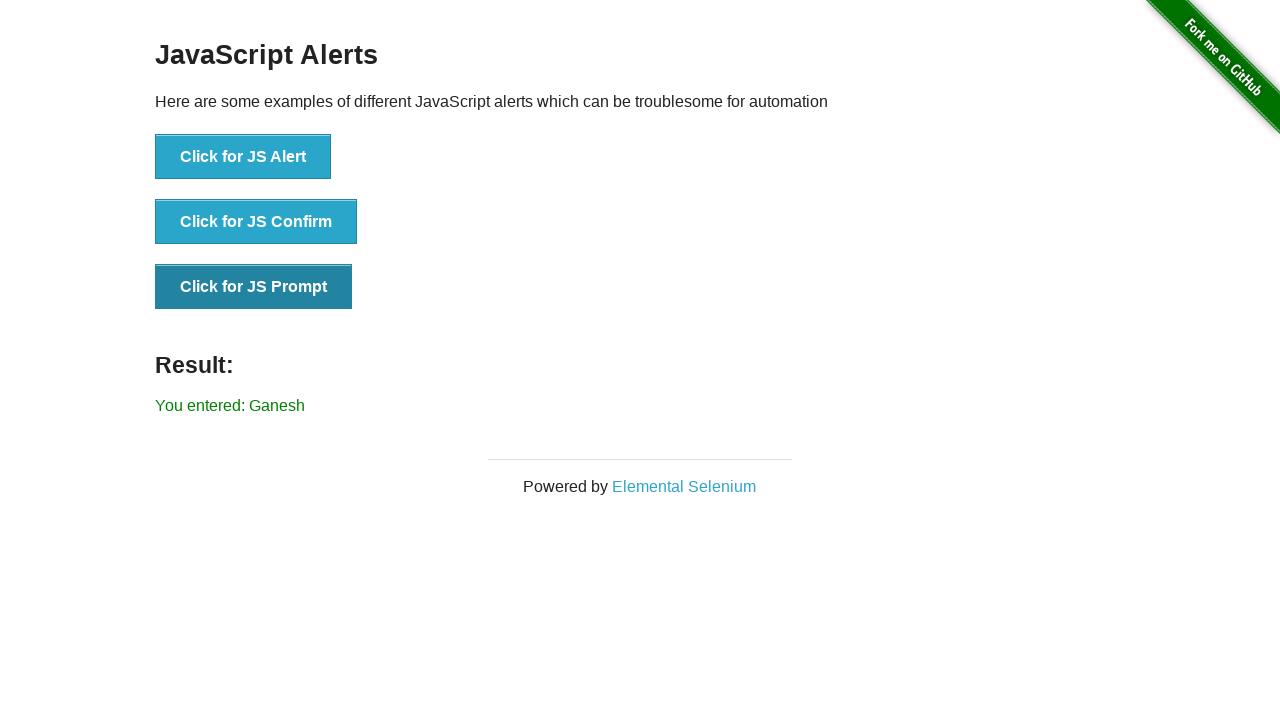

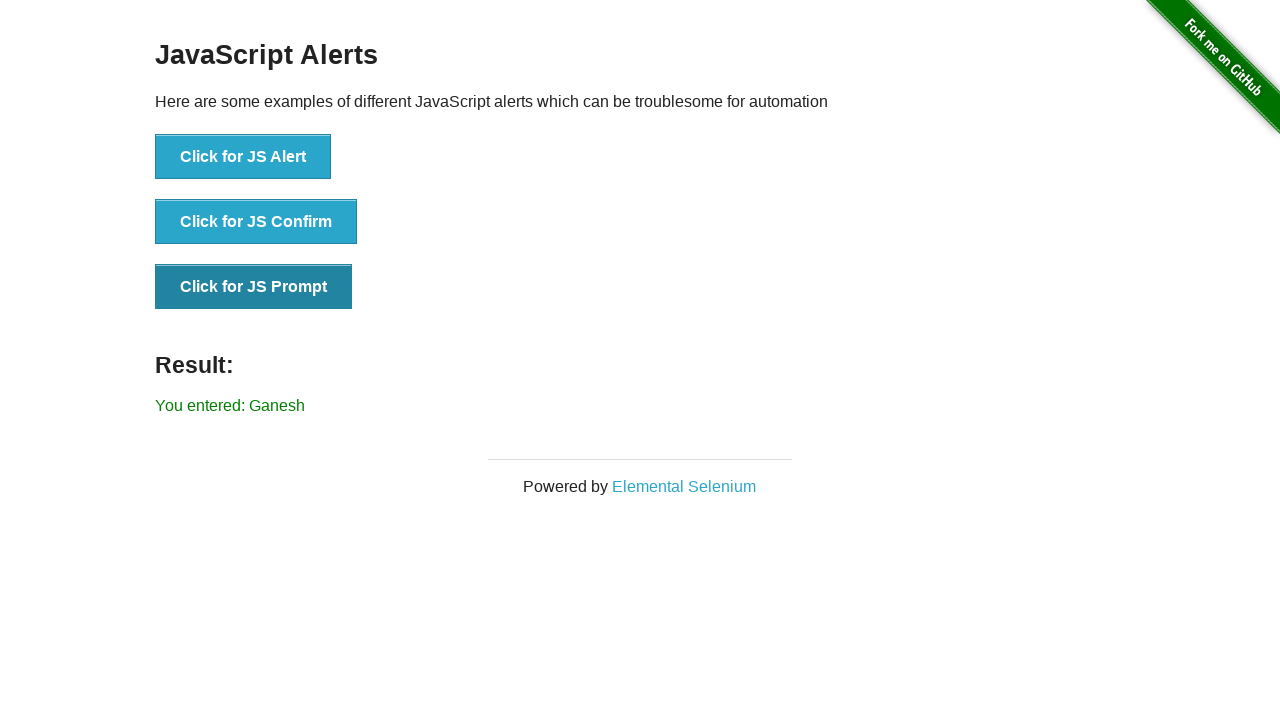